Tests that a todo item is removed when edited to an empty string

Starting URL: https://demo.playwright.dev/todomvc

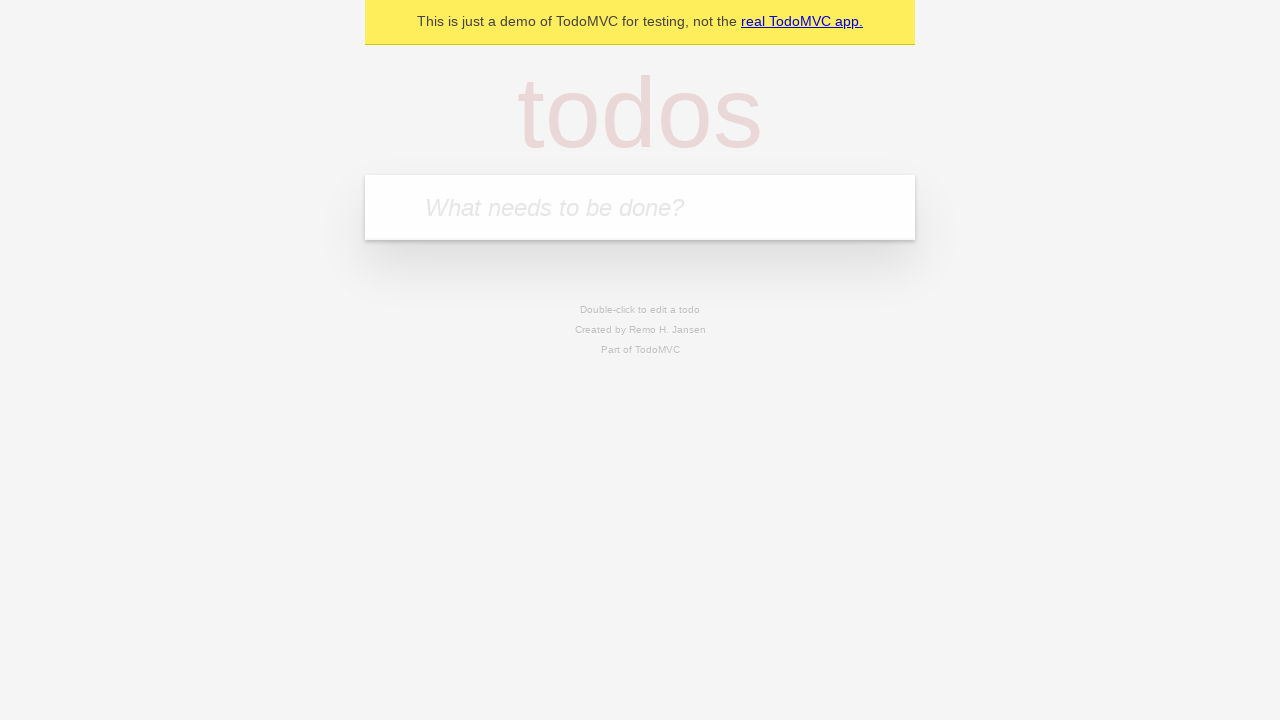

Filled first todo with 'buy some cheese' on internal:attr=[placeholder="What needs to be done?"i]
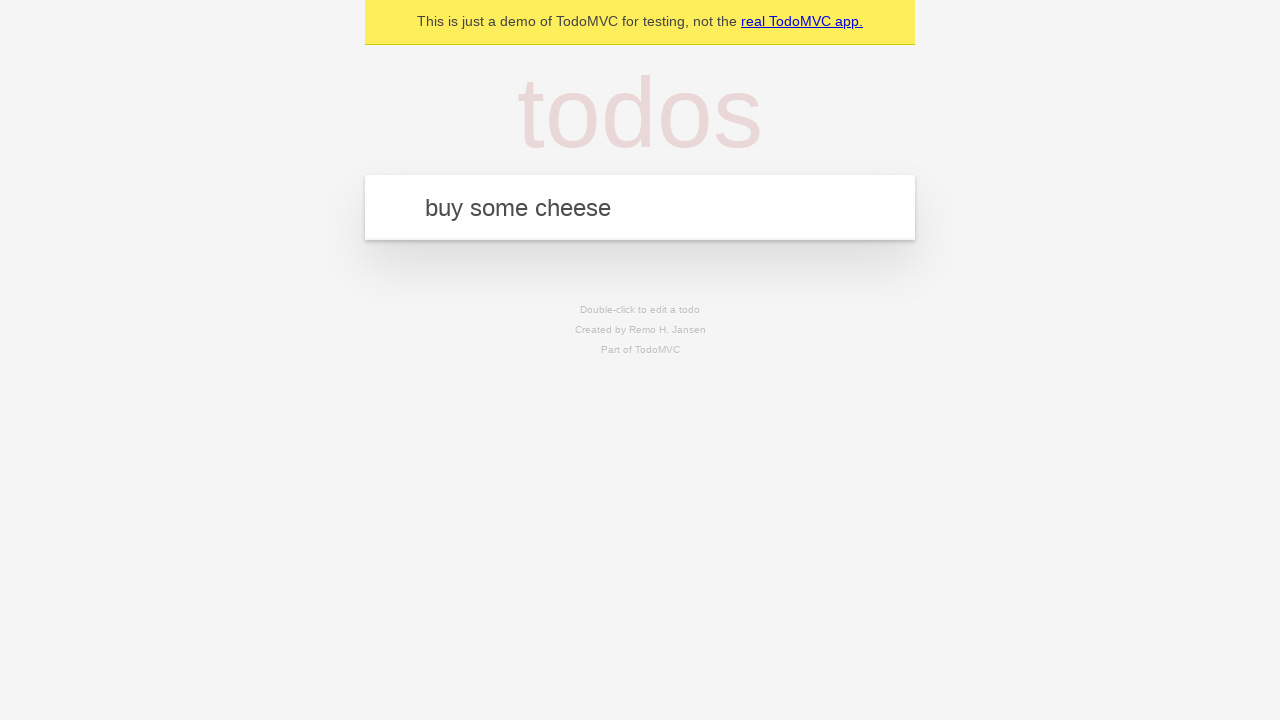

Pressed Enter to create first todo item on internal:attr=[placeholder="What needs to be done?"i]
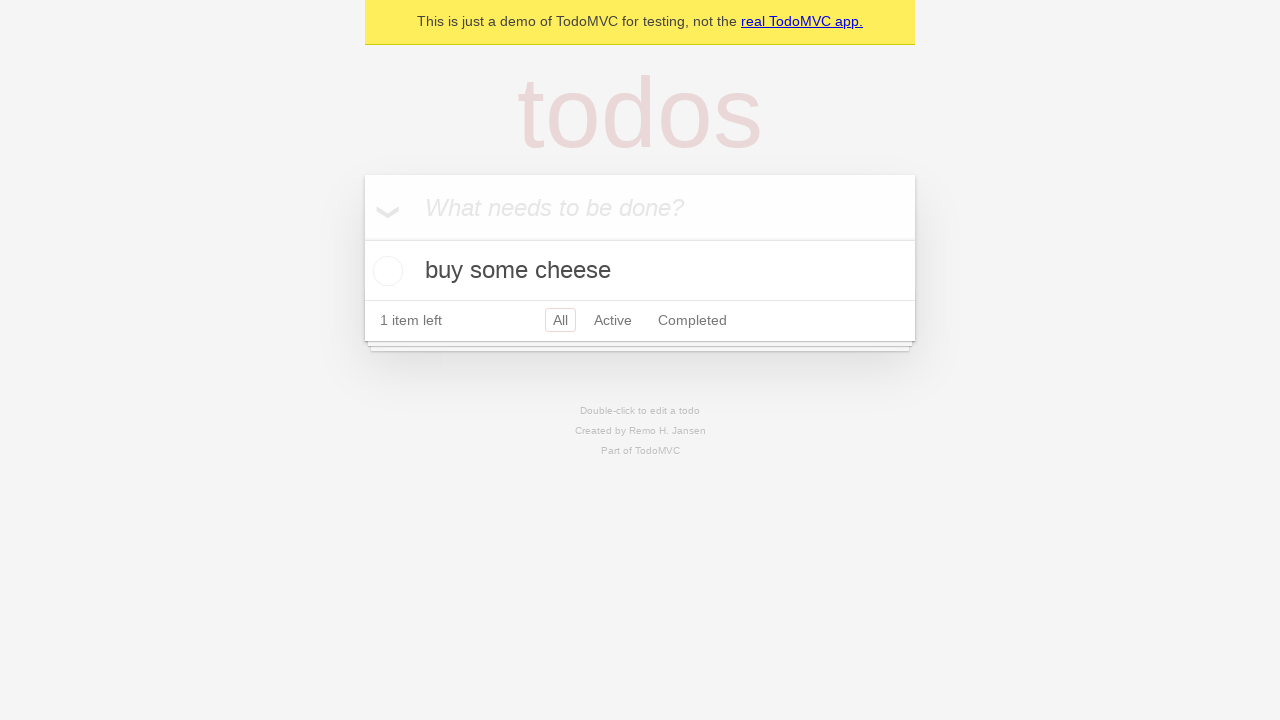

Filled second todo with 'feed the cat' on internal:attr=[placeholder="What needs to be done?"i]
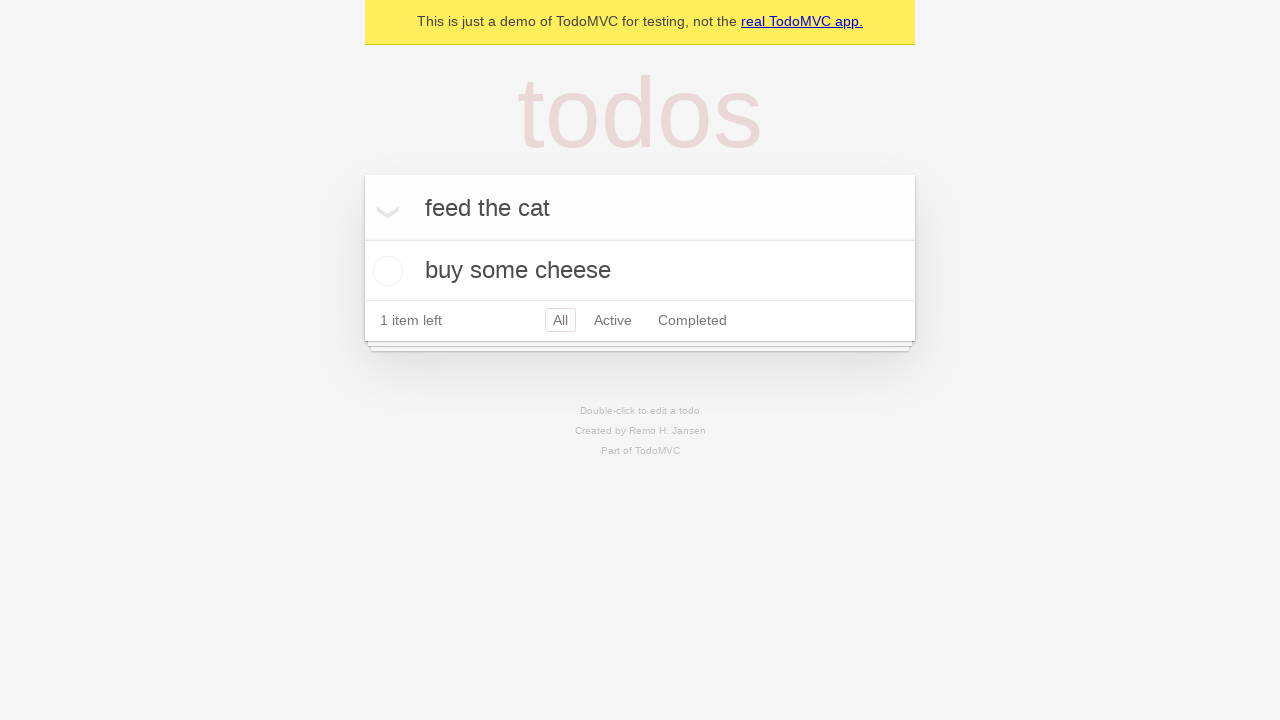

Pressed Enter to create second todo item on internal:attr=[placeholder="What needs to be done?"i]
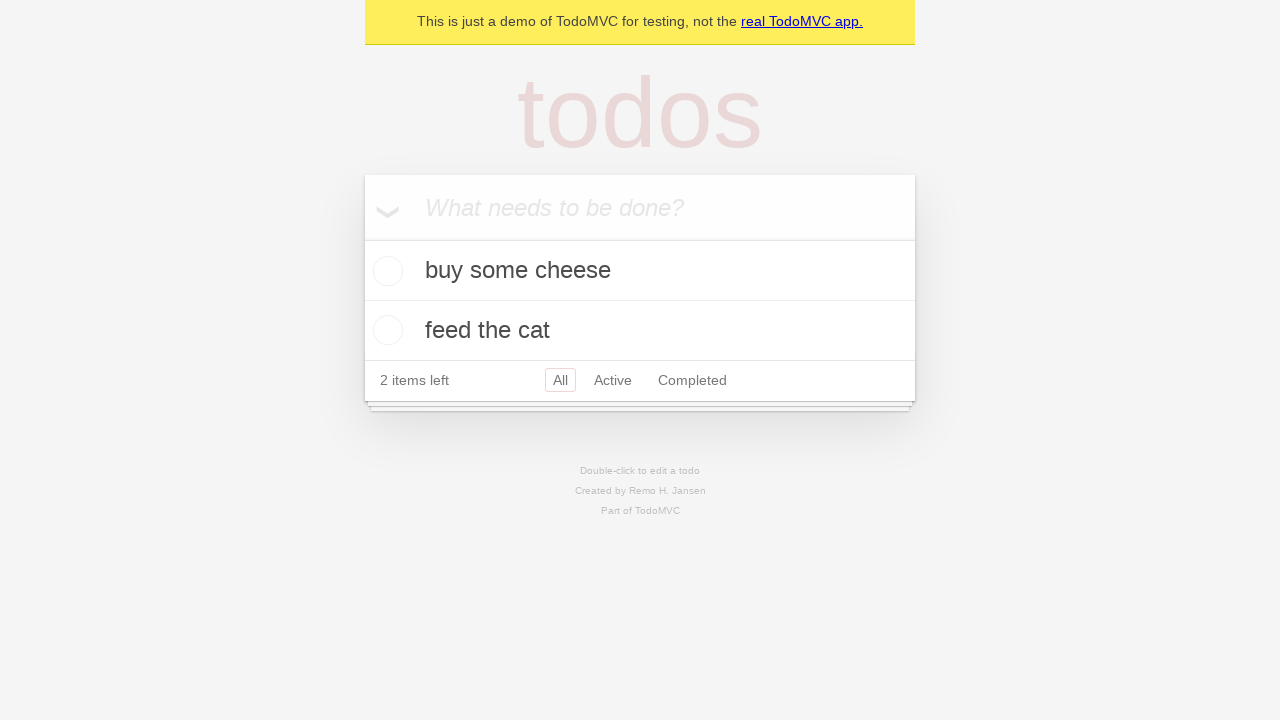

Filled third todo with 'book a doctors appointment' on internal:attr=[placeholder="What needs to be done?"i]
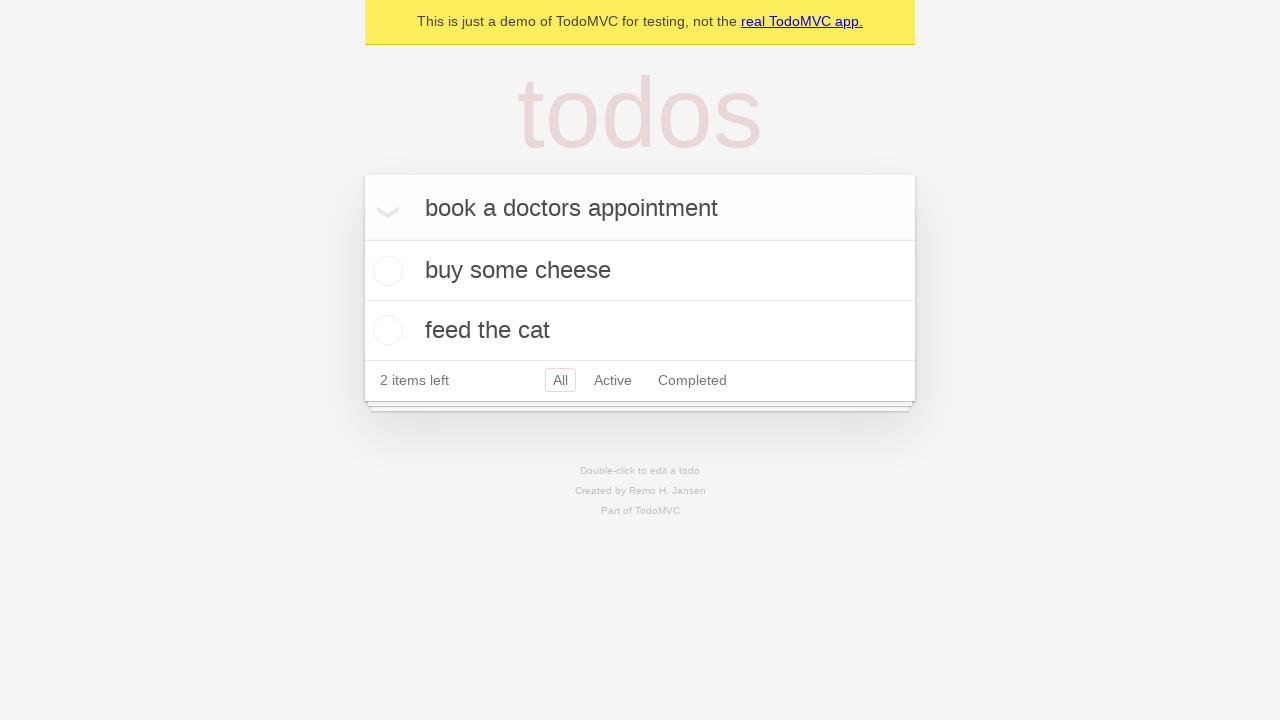

Pressed Enter to create third todo item on internal:attr=[placeholder="What needs to be done?"i]
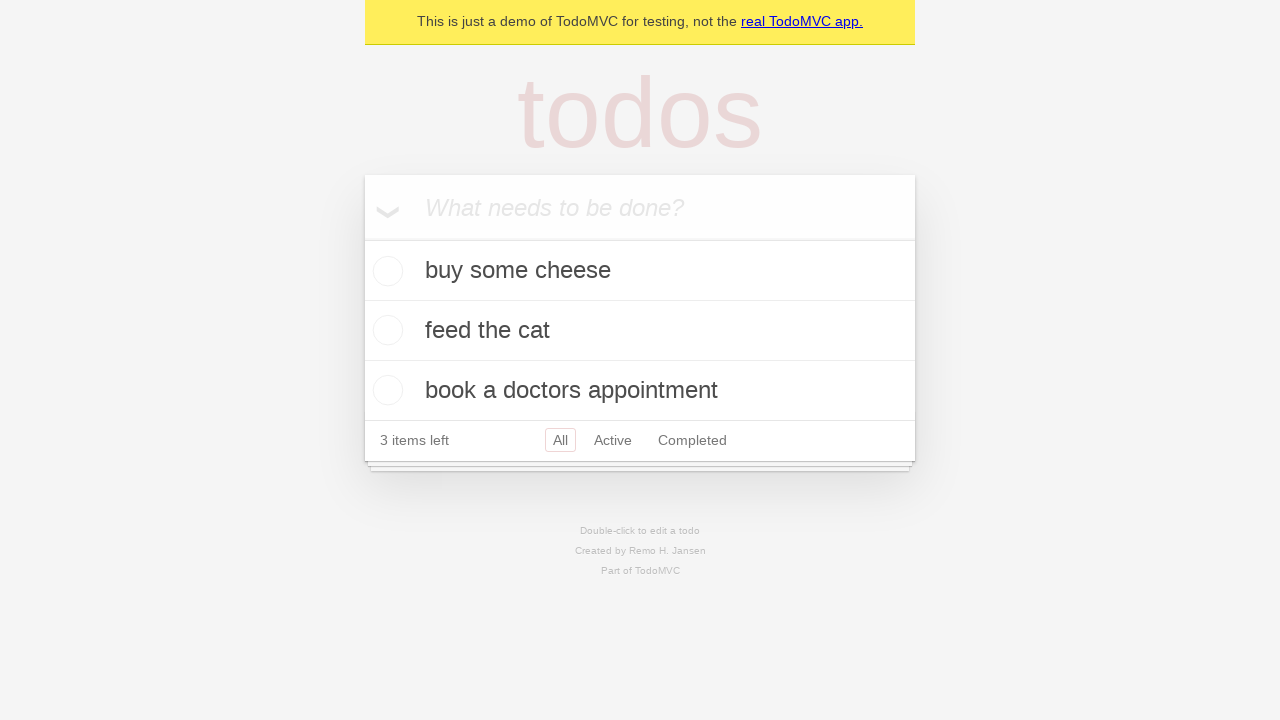

Double-clicked second todo item to enter edit mode at (640, 331) on internal:testid=[data-testid="todo-item"s] >> nth=1
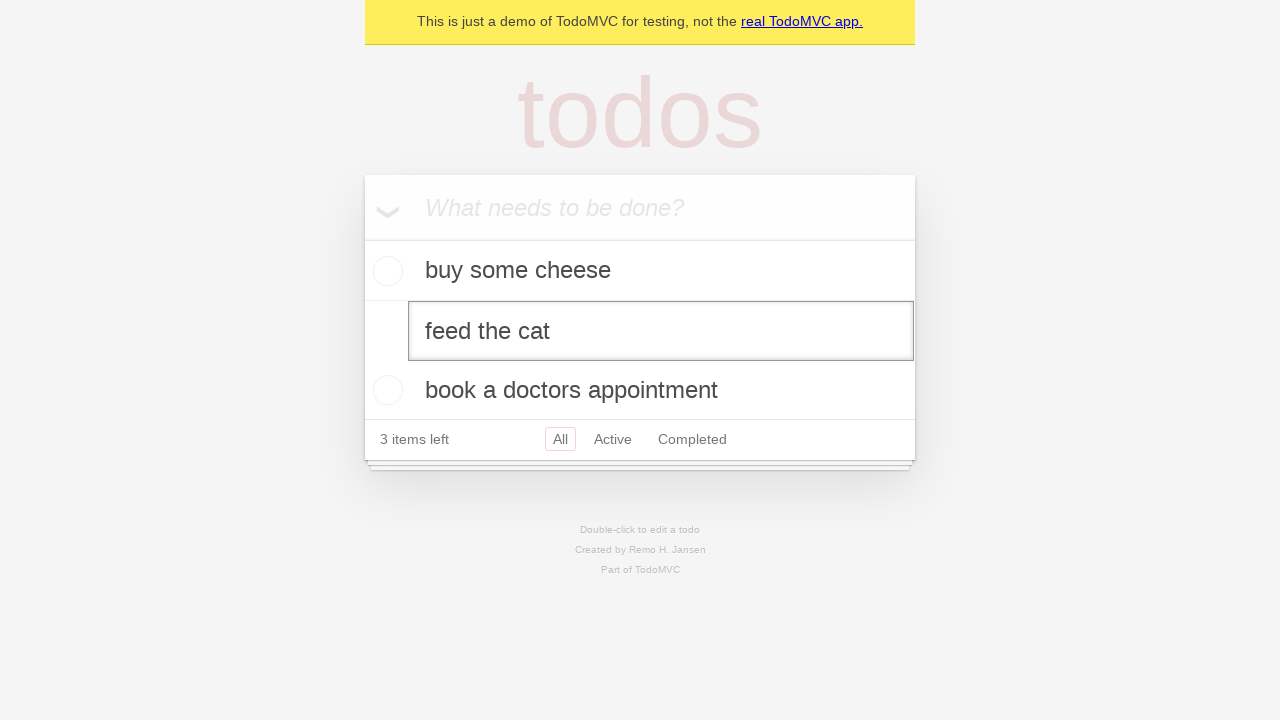

Cleared the second todo item text field on internal:testid=[data-testid="todo-item"s] >> nth=1 >> internal:role=textbox[nam
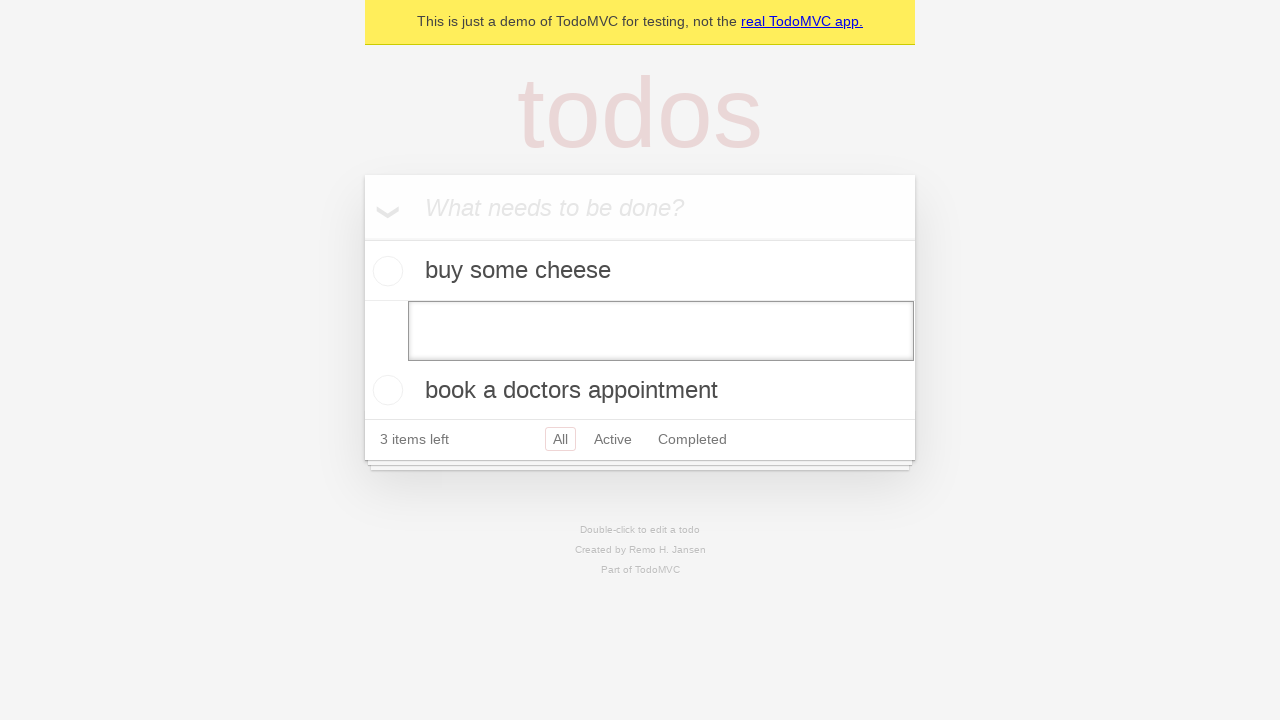

Pressed Enter to confirm empty edit, removing the todo item on internal:testid=[data-testid="todo-item"s] >> nth=1 >> internal:role=textbox[nam
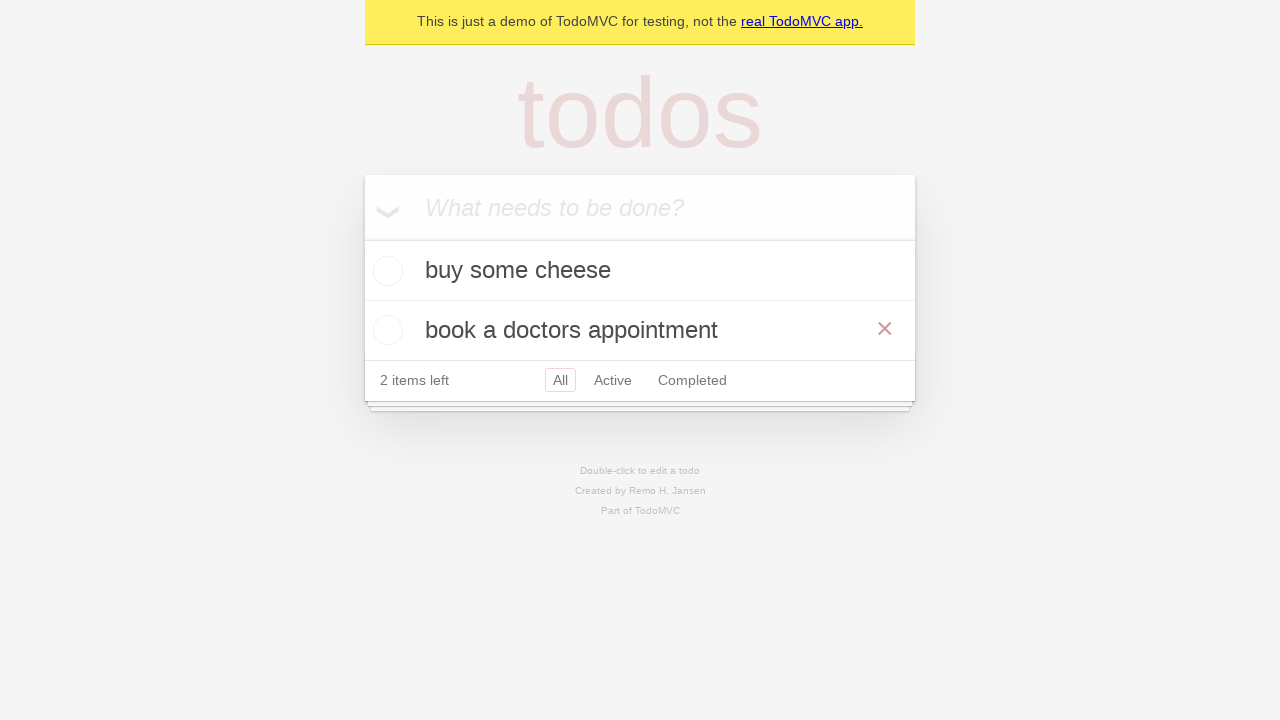

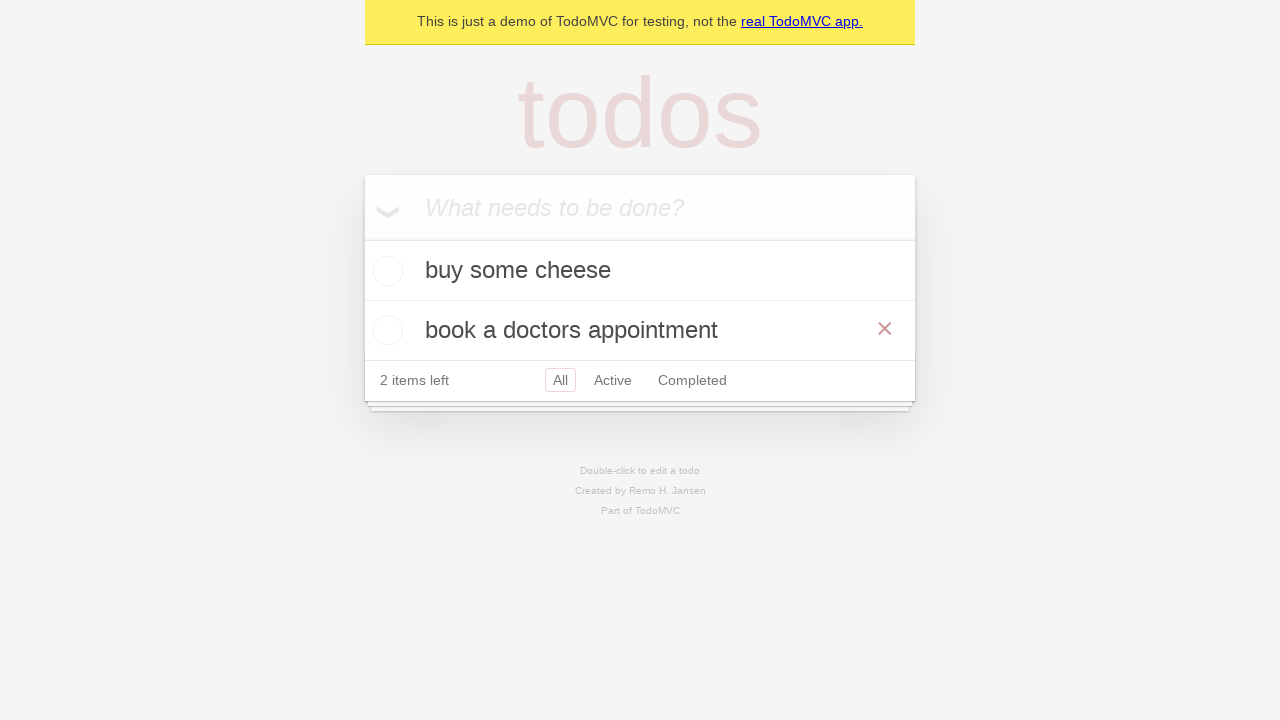